Tests searching for a place, viewing its profile, and navigating through the image gallery

Starting URL: https://www.navigator.ba/#/categories

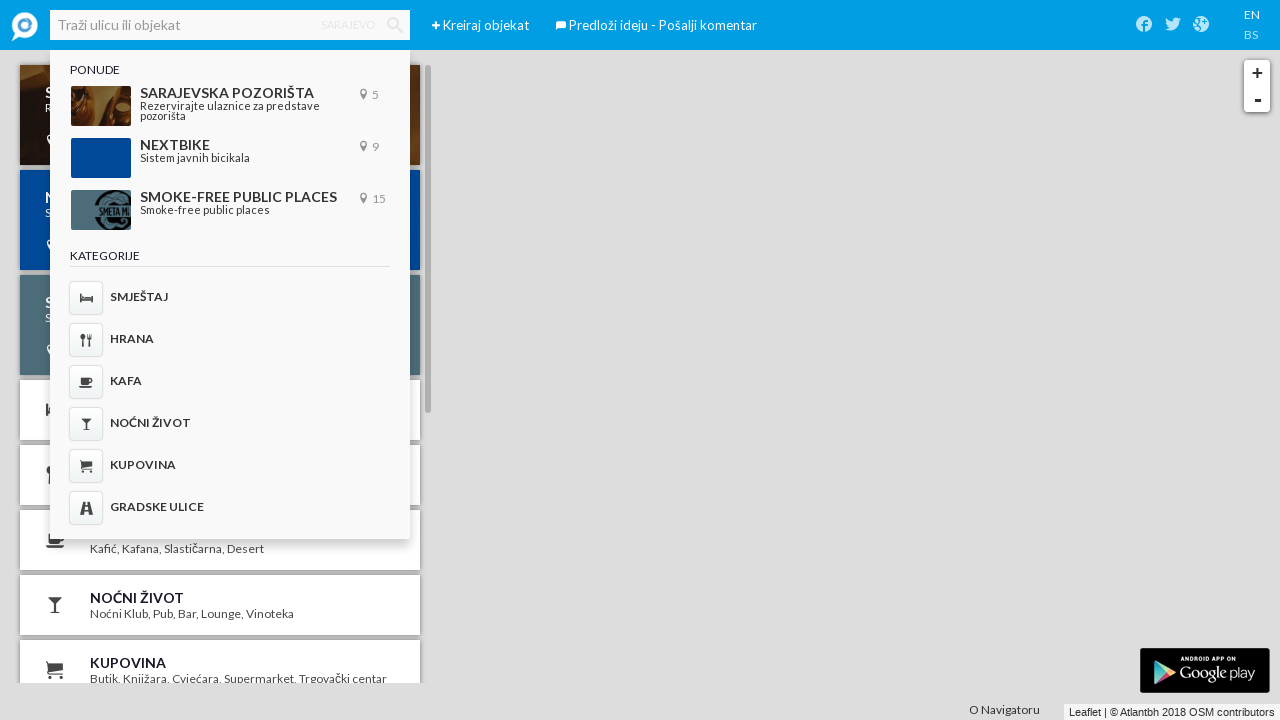

Filled search field with 'Kamerni teatar 55' on input[placeholder='Traži ulicu ili objekat']
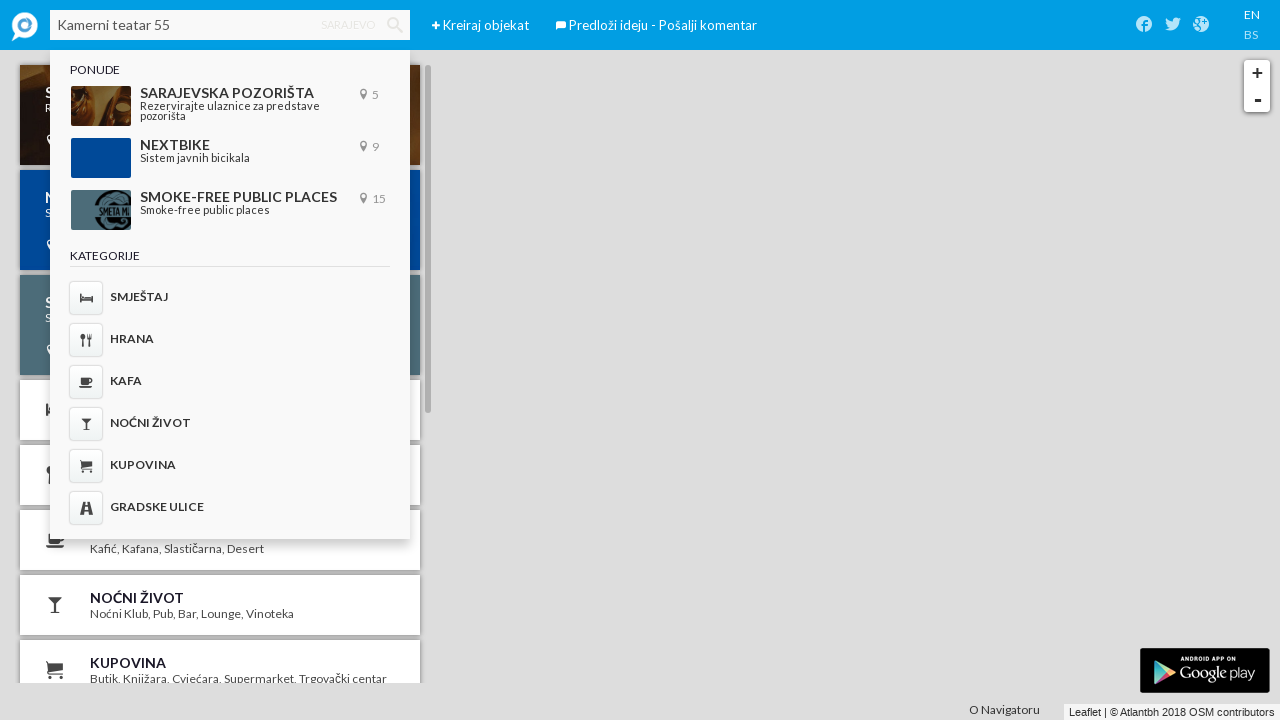

Clicked search button at (395, 25) on .iconav-search
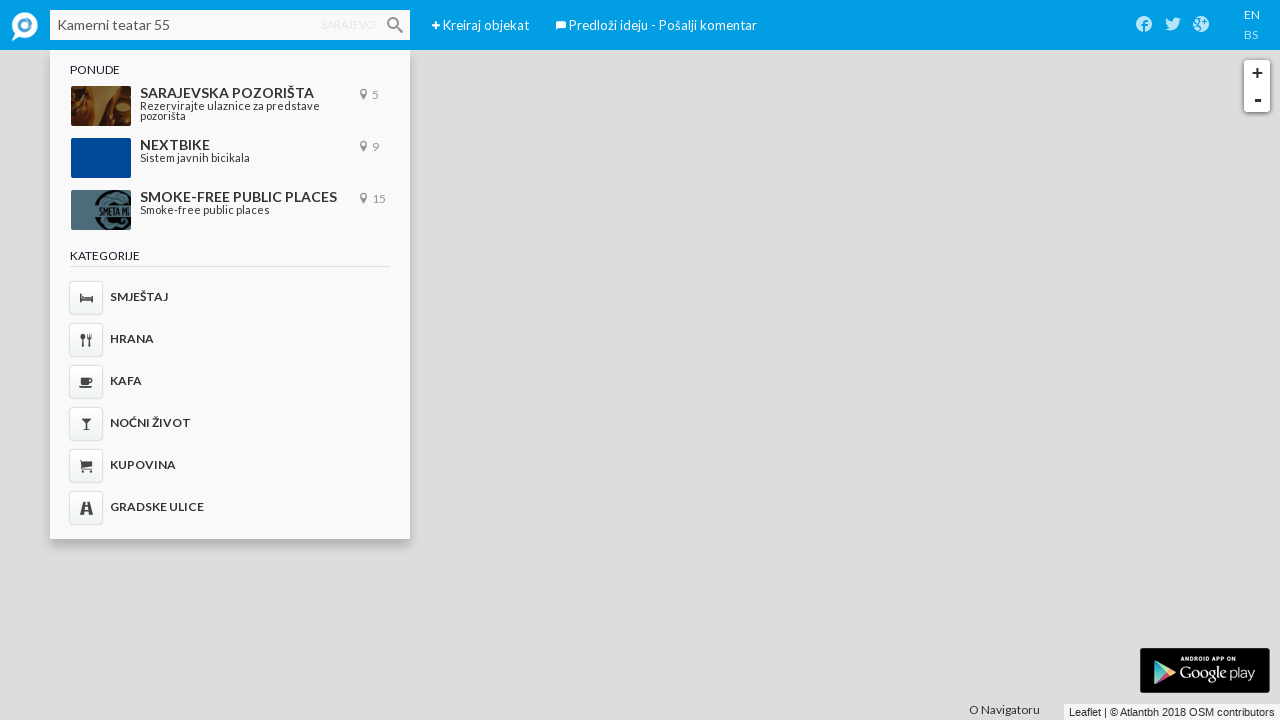

Clicked on search result at (223, 122) on .mCSB_container
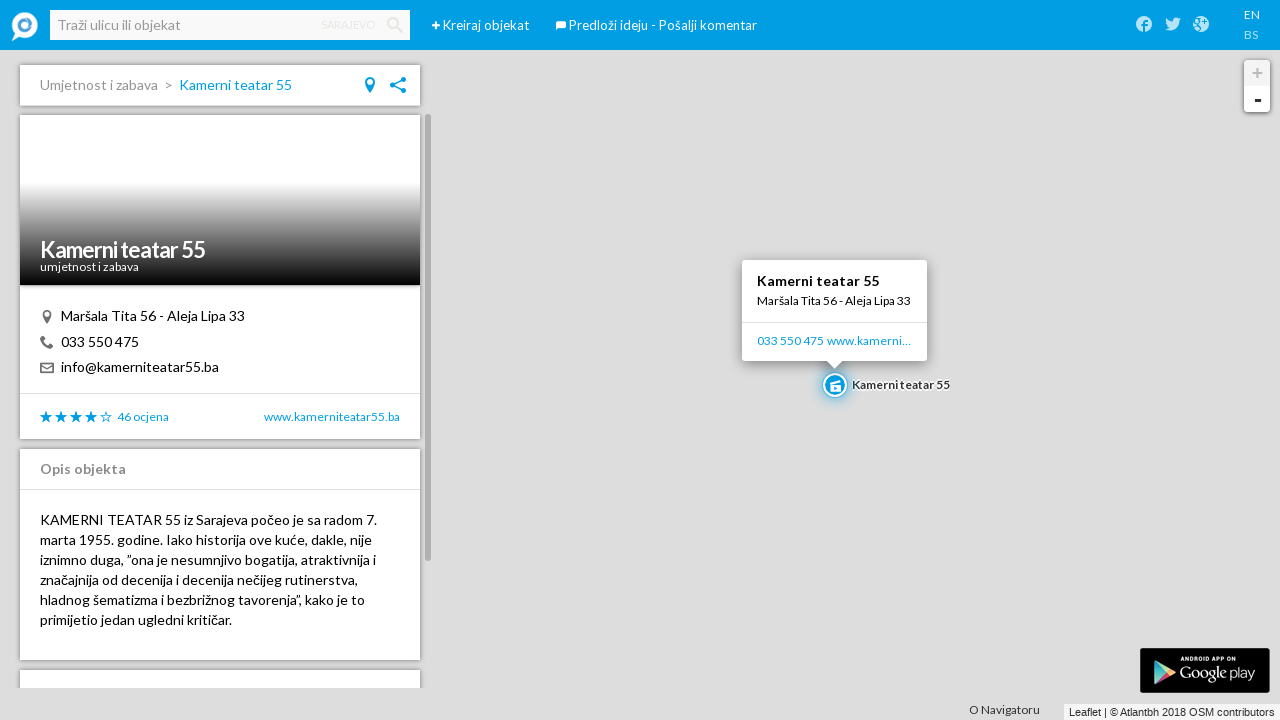

Verified place profile link is present
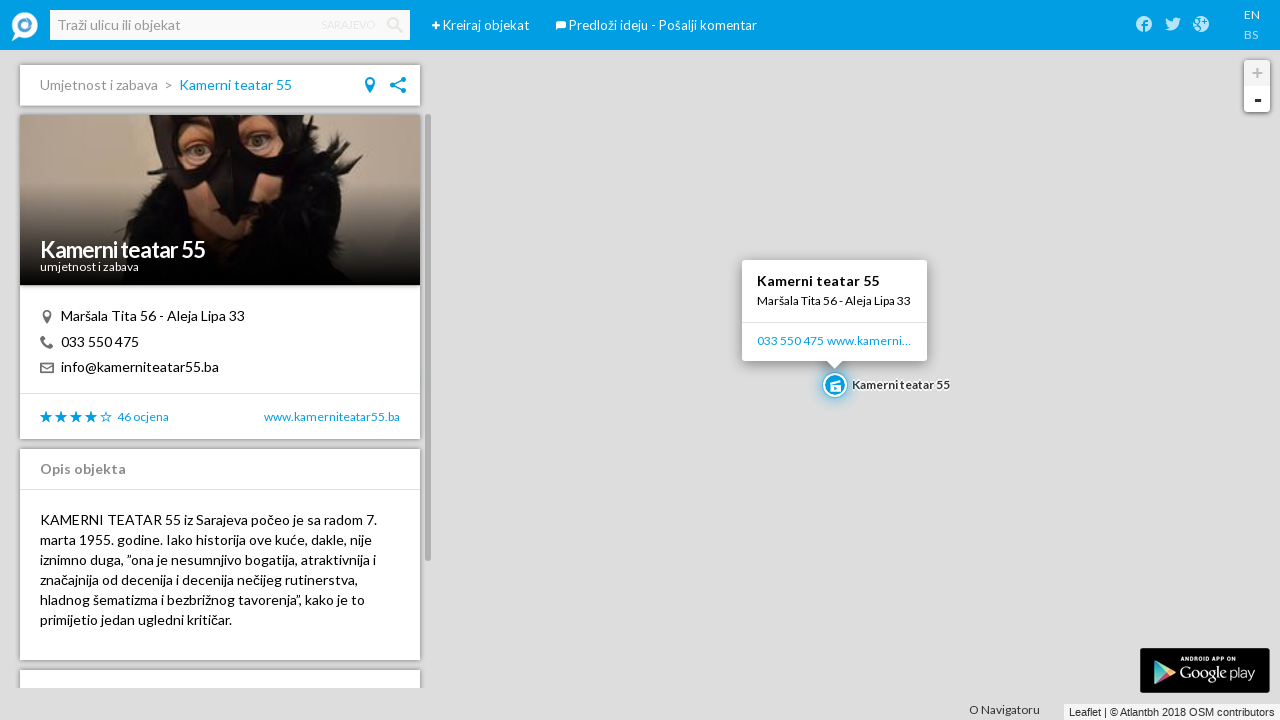

Clicked profile image to open gallery at (220, 200) on .ember-view.profile-image-container
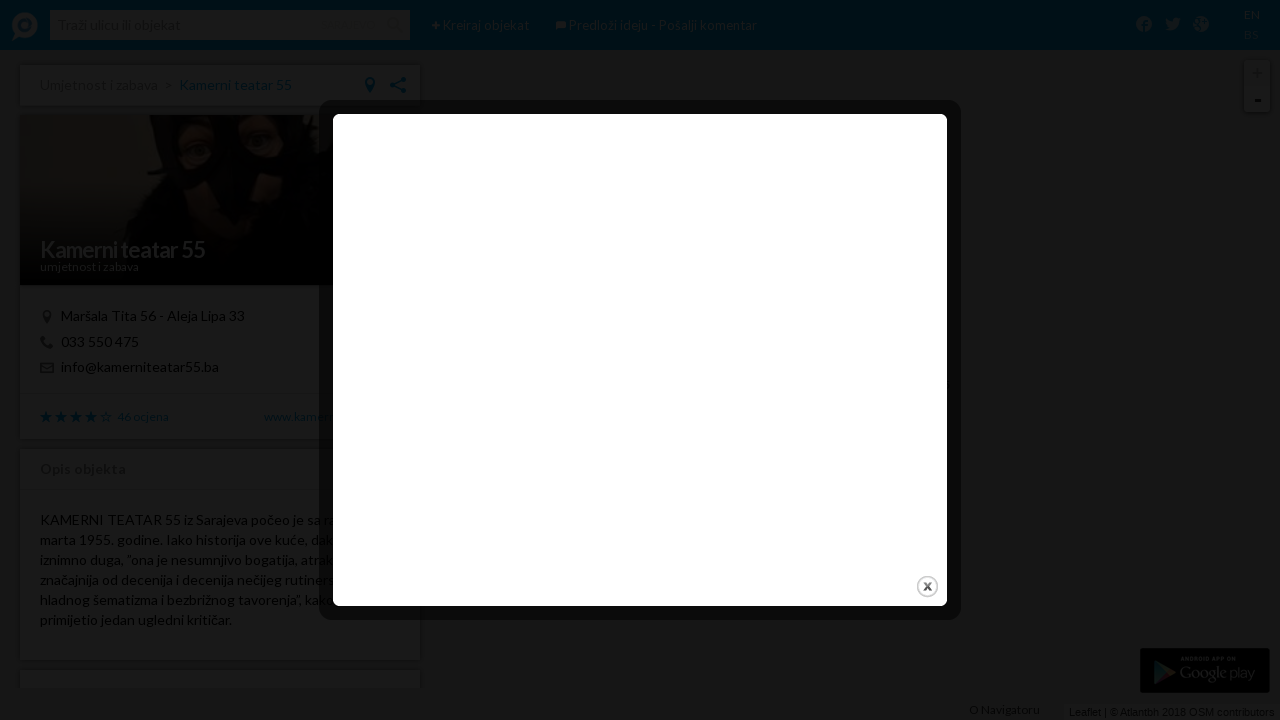

Image gallery lightbox loaded
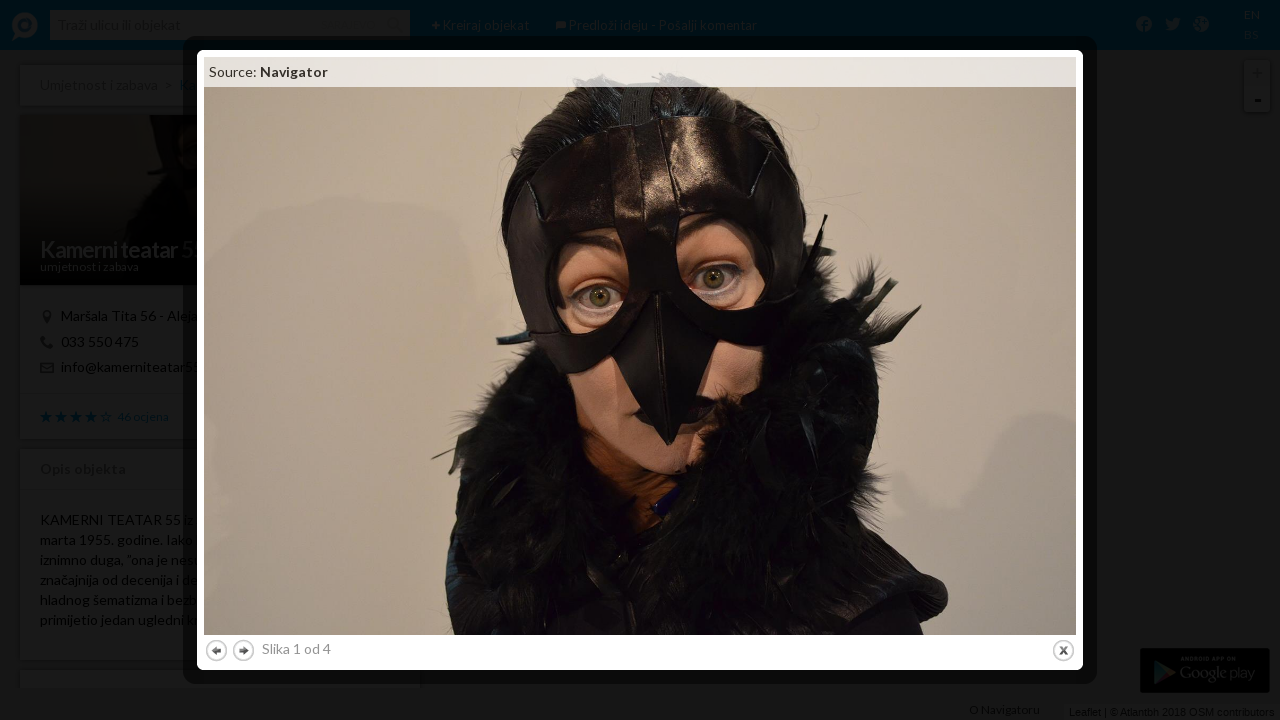

Clicked next button in image gallery at (244, 650) on #cboxNext
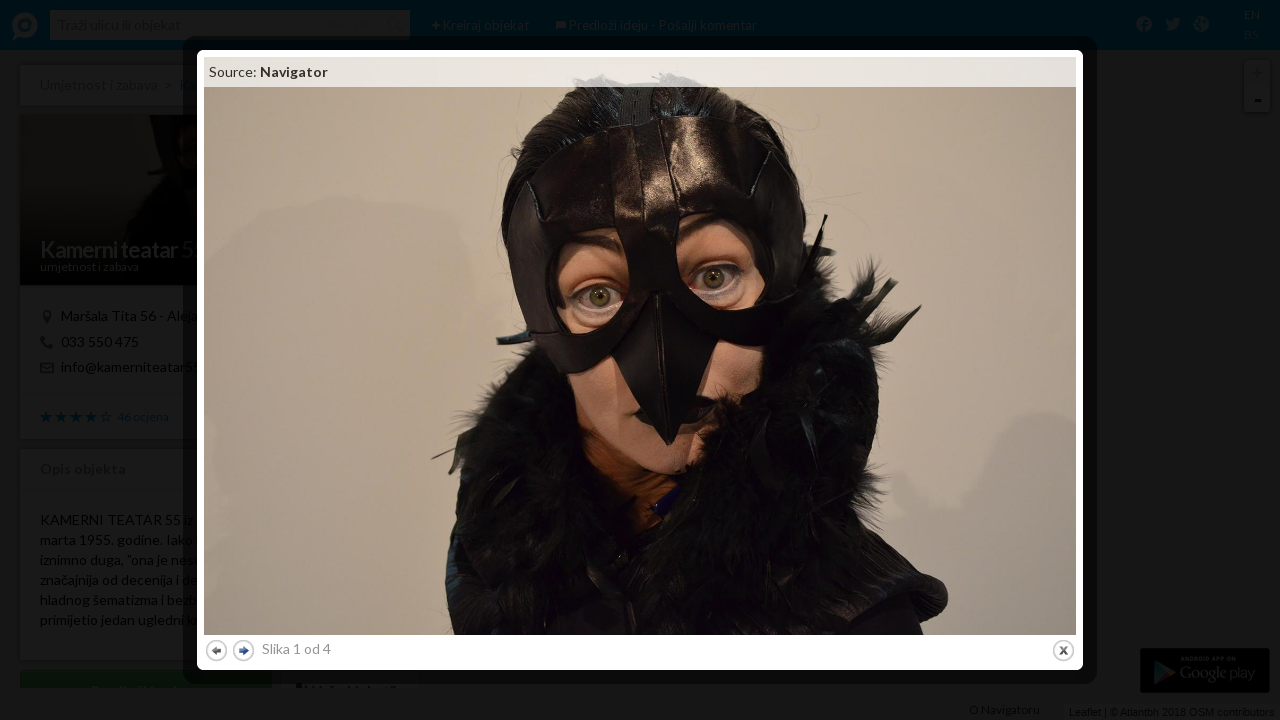

Next image in gallery loaded
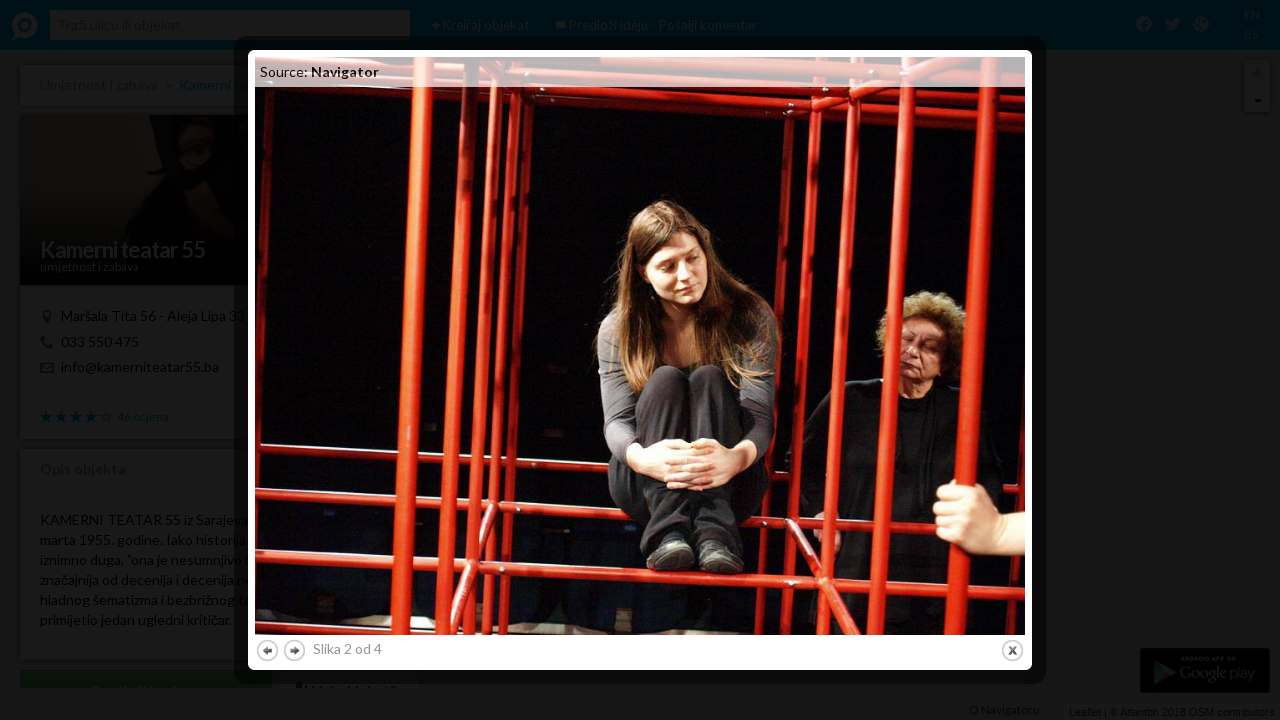

Clicked previous button in image gallery at (268, 650) on #cboxPrevious
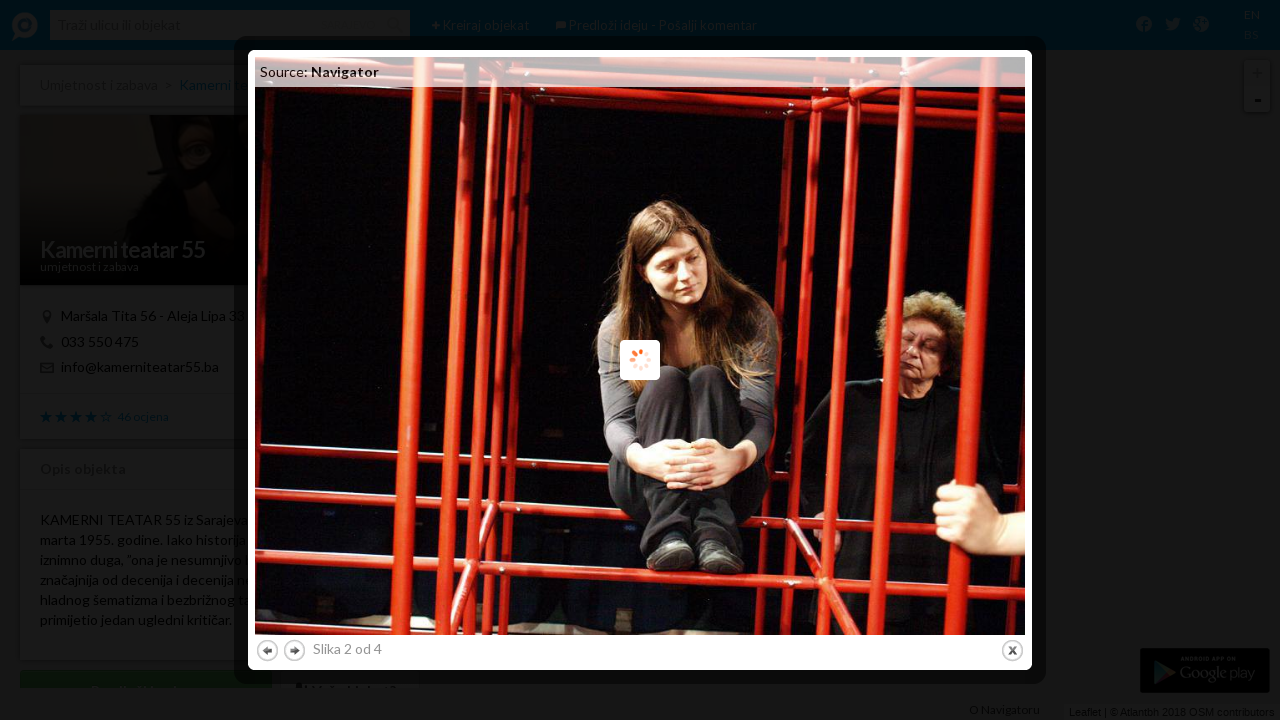

Previous image in gallery loaded
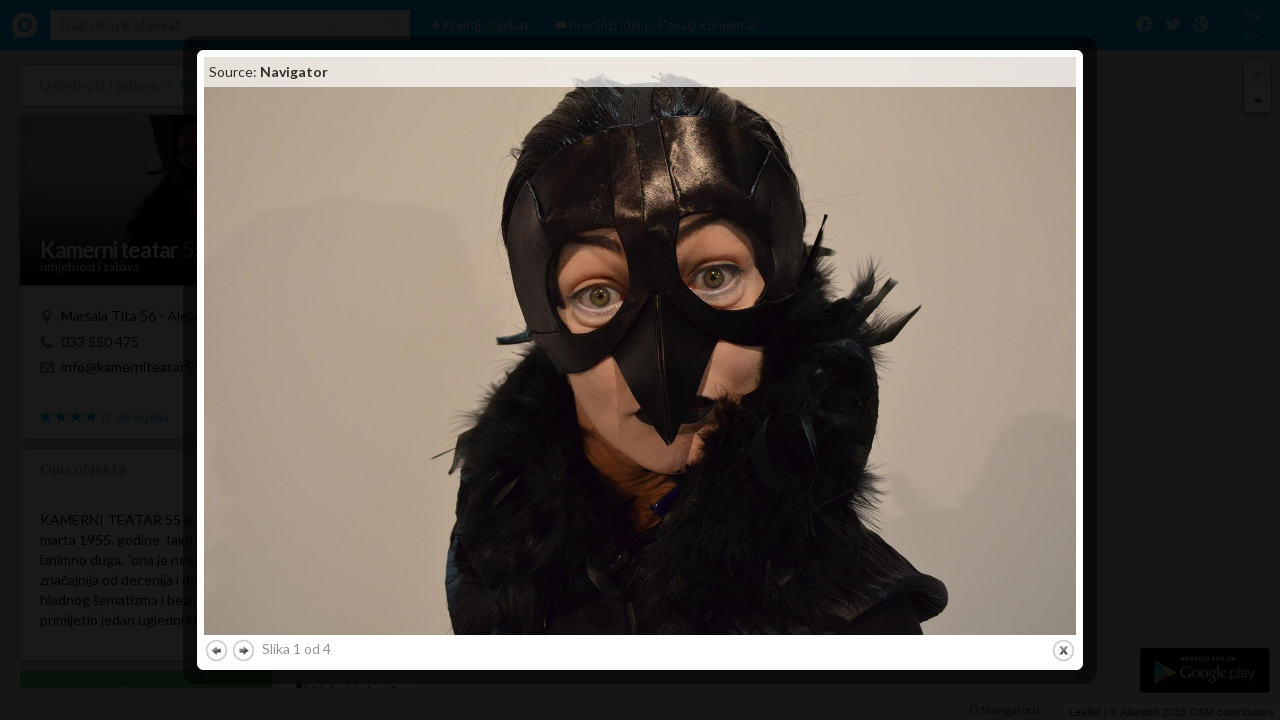

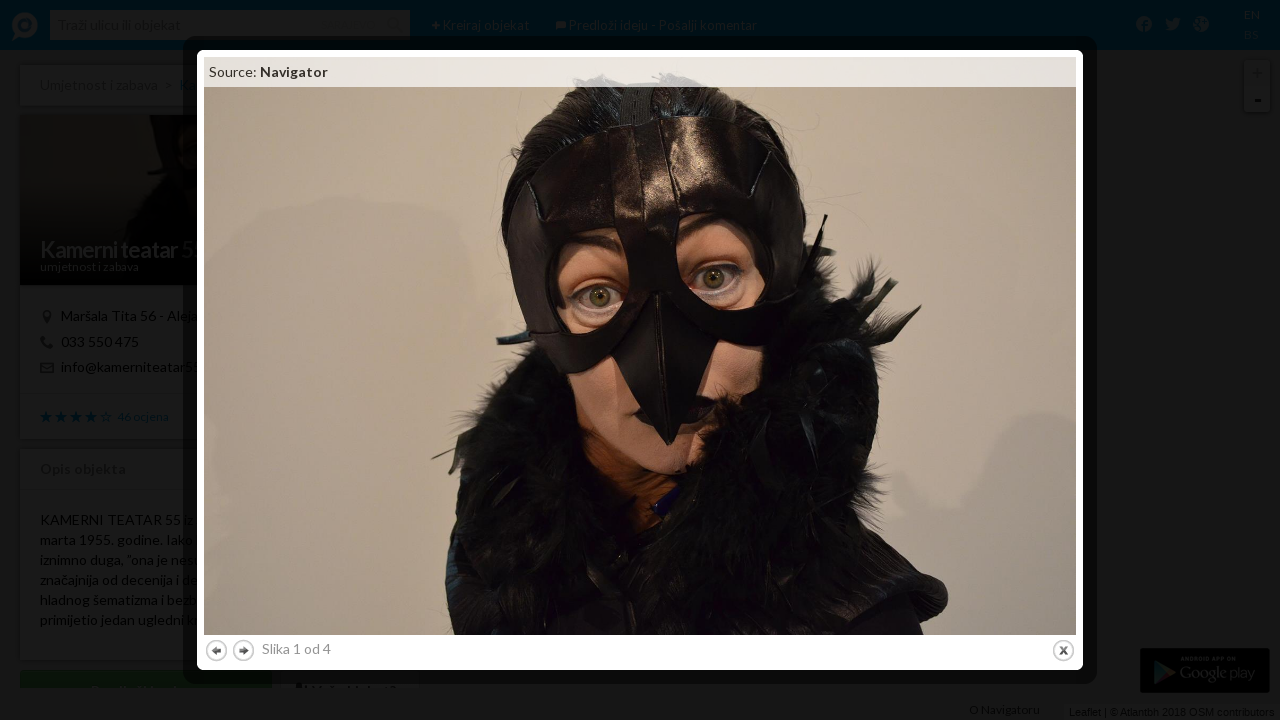